Tests file upload functionality by selecting a file using the file input element and verifying the upload interface appears

Starting URL: https://blueimp.github.io/jQuery-File-Upload/

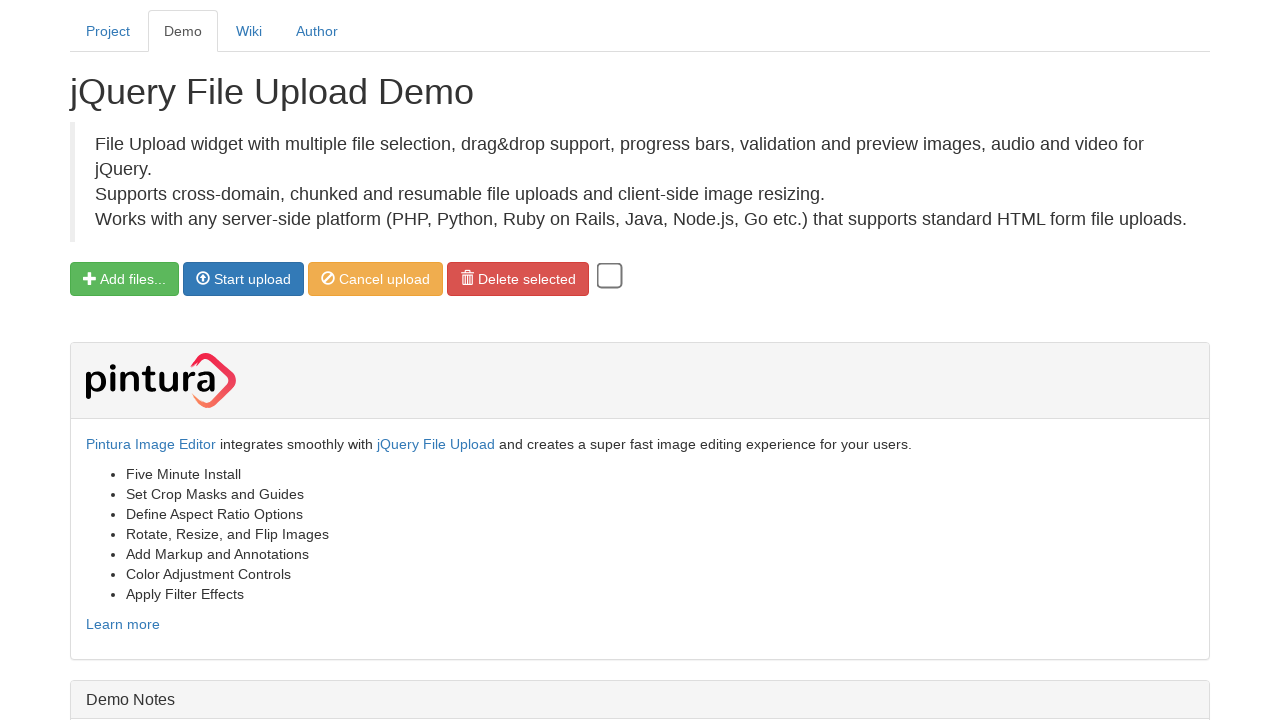

Selected test JPG file for upload using file input element
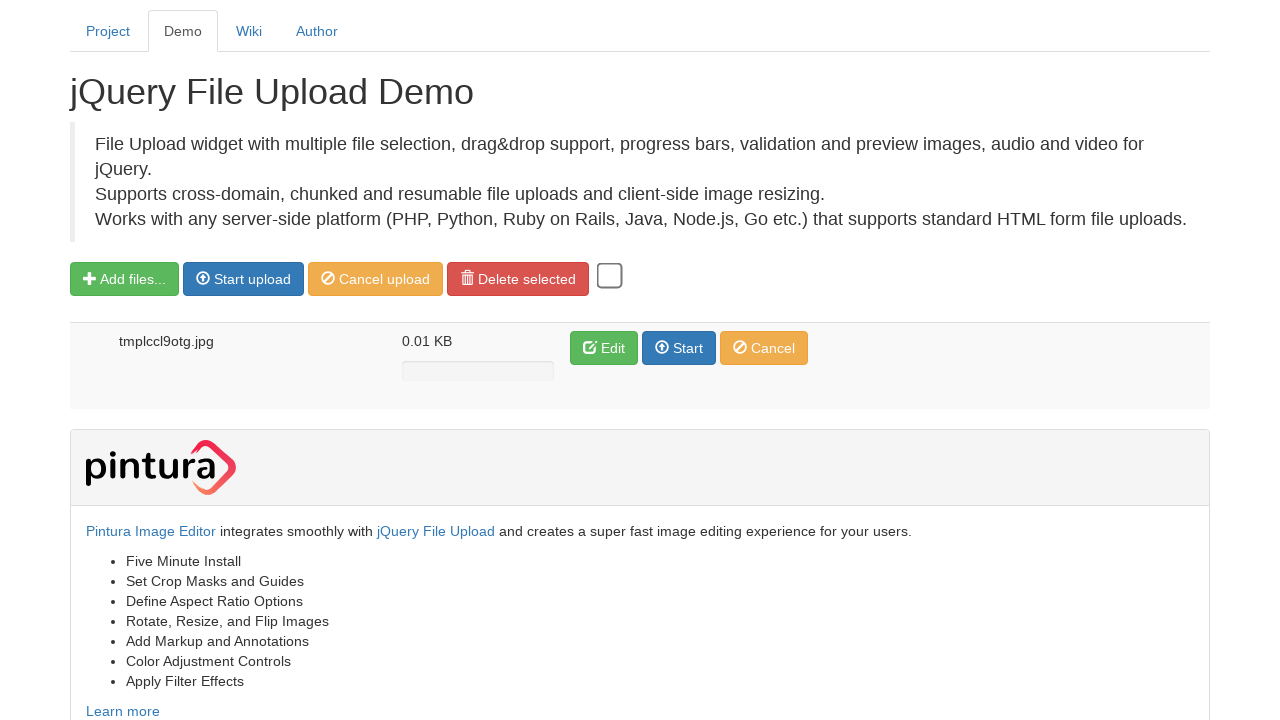

Upload interface appeared with edit button visible
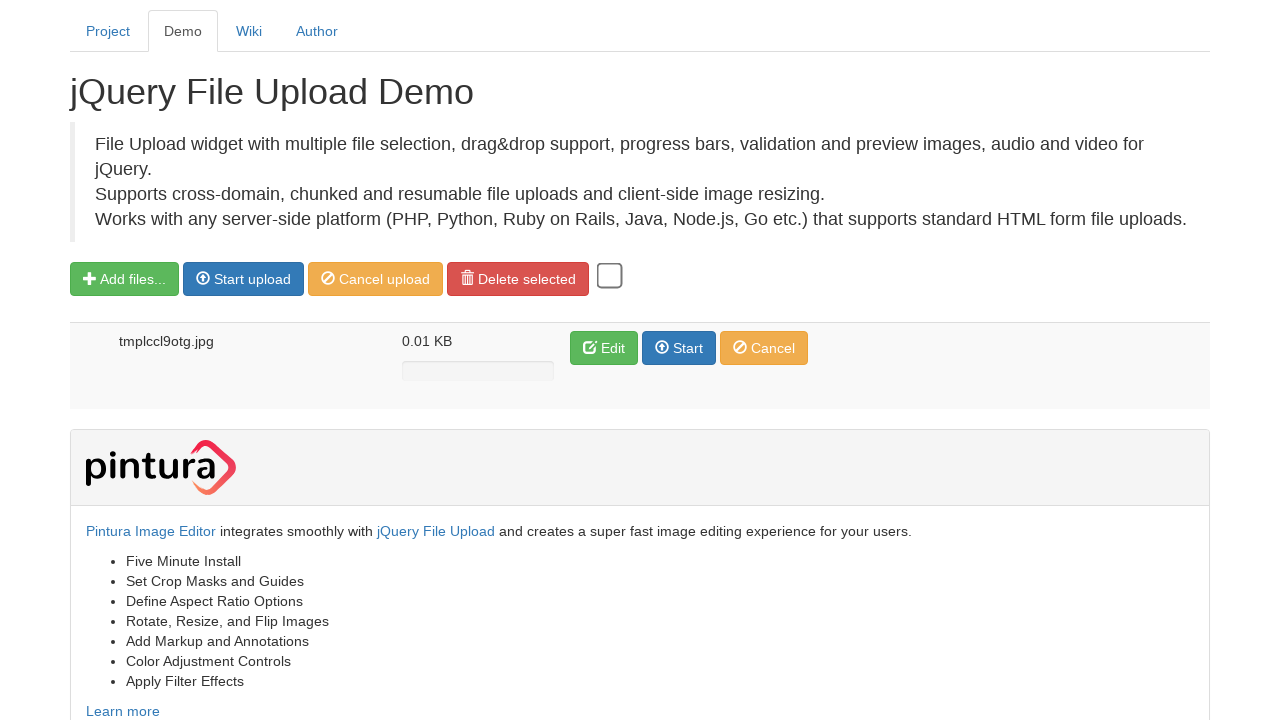

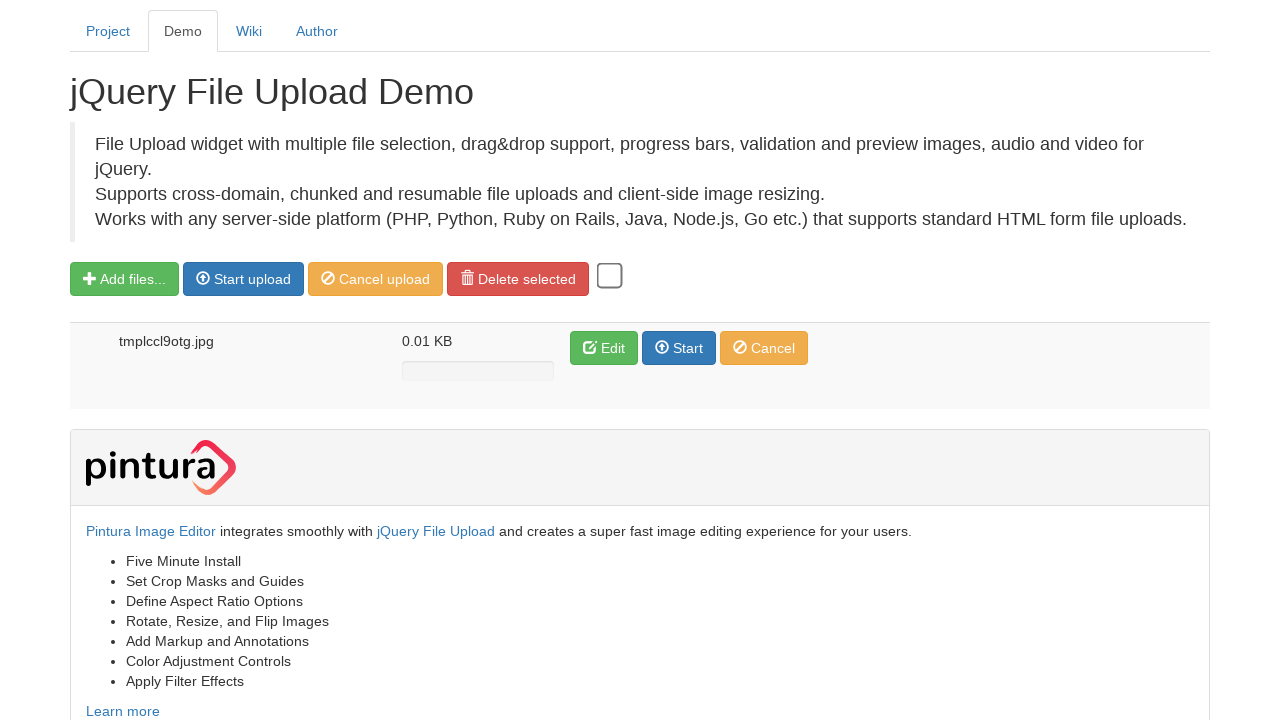